Navigates to an automation practice page and verifies that the logo element is present on the page

Starting URL: https://rahulshettyacademy.com/AutomationPractice/

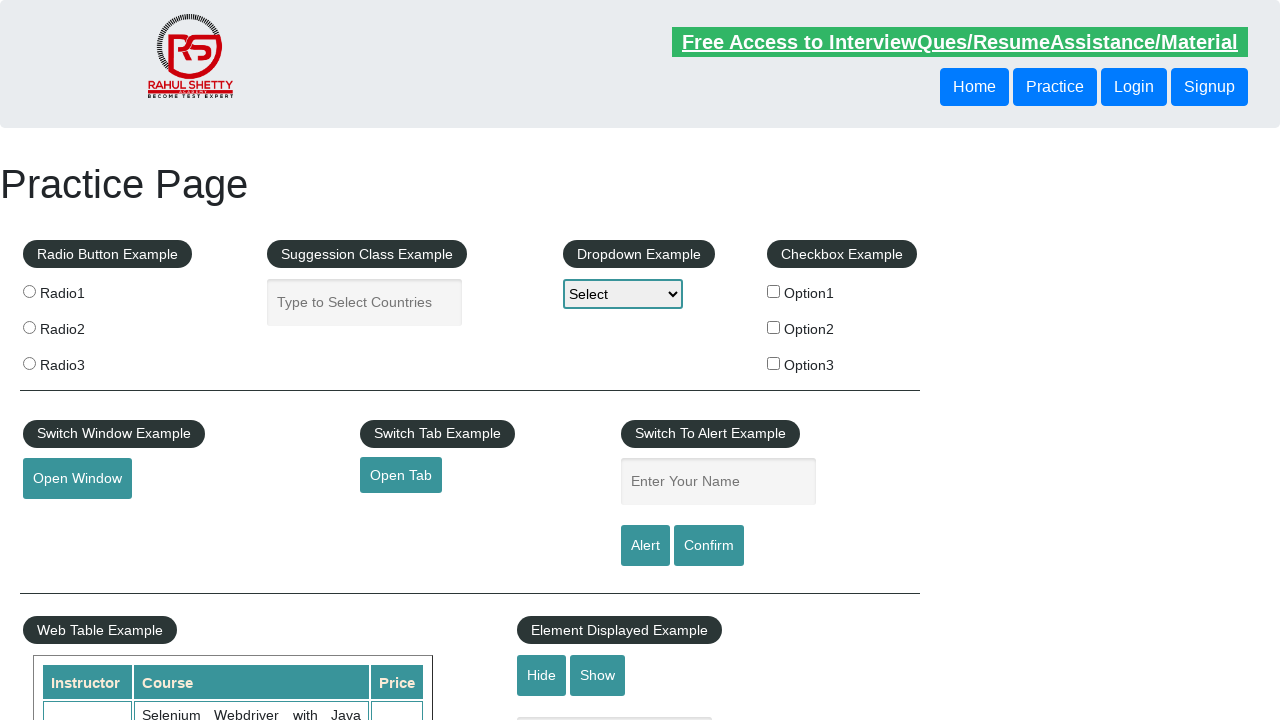

Navigated to automation practice page
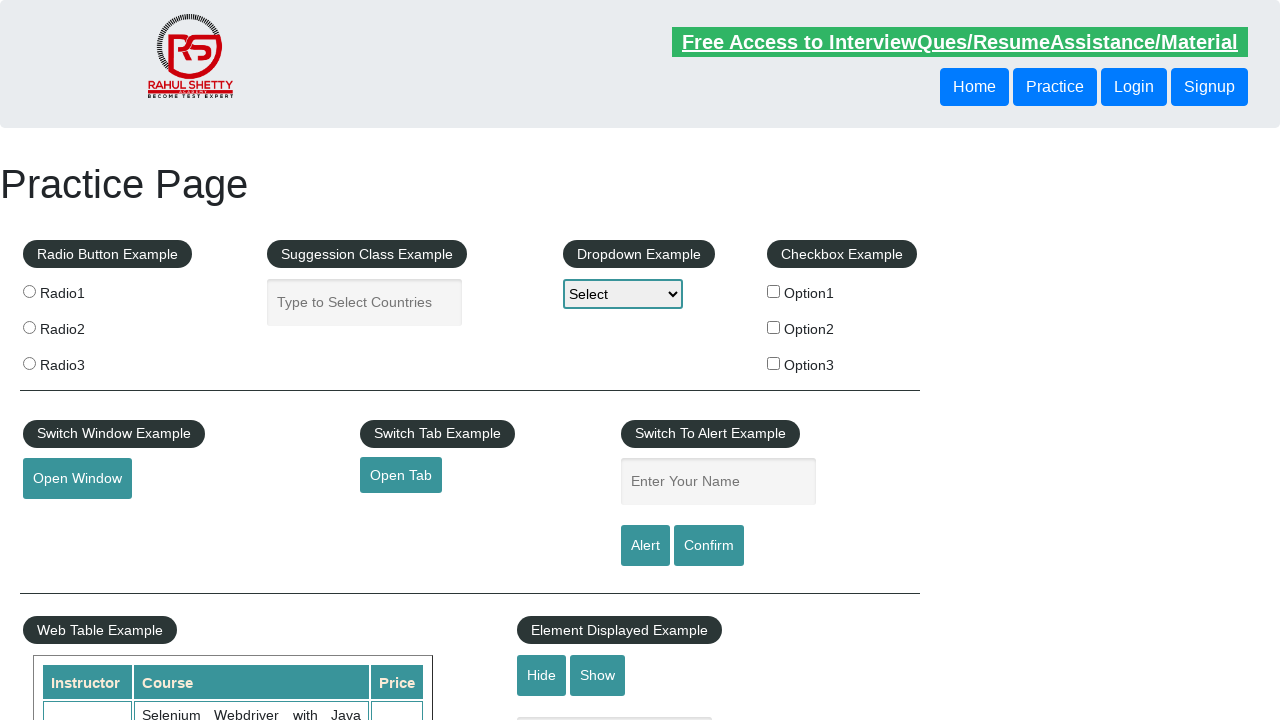

Logo element is present on the page
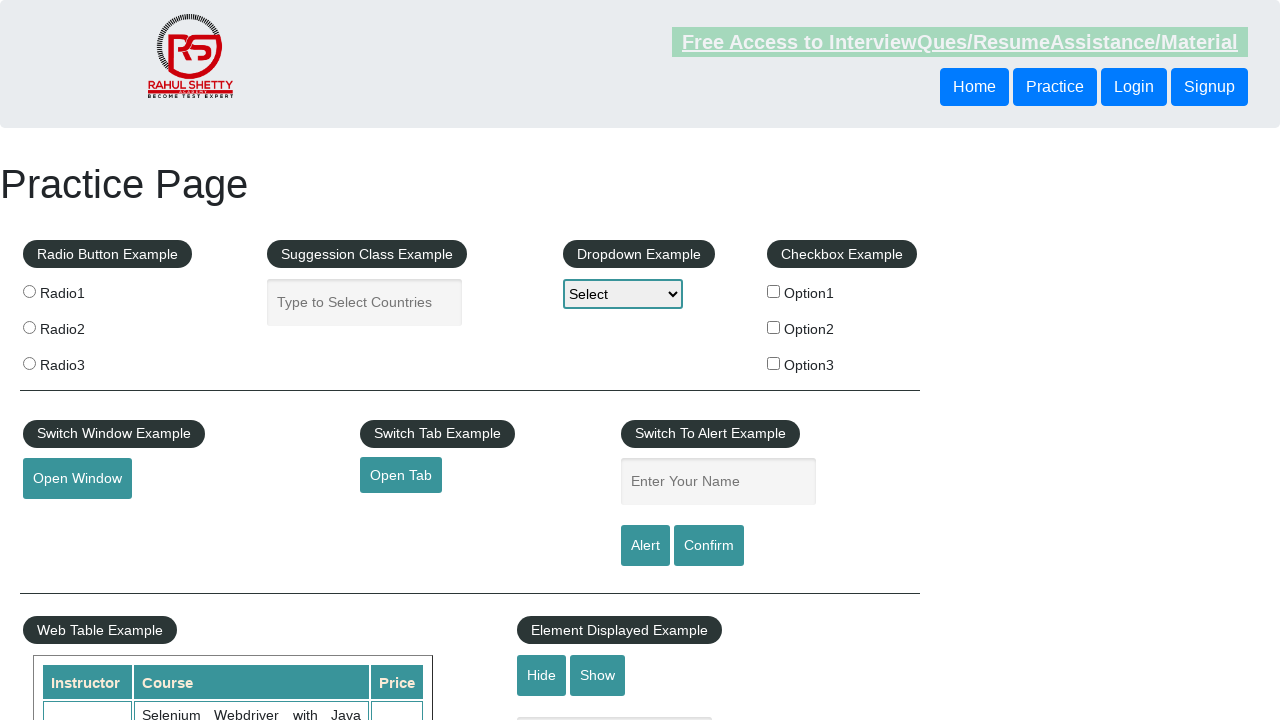

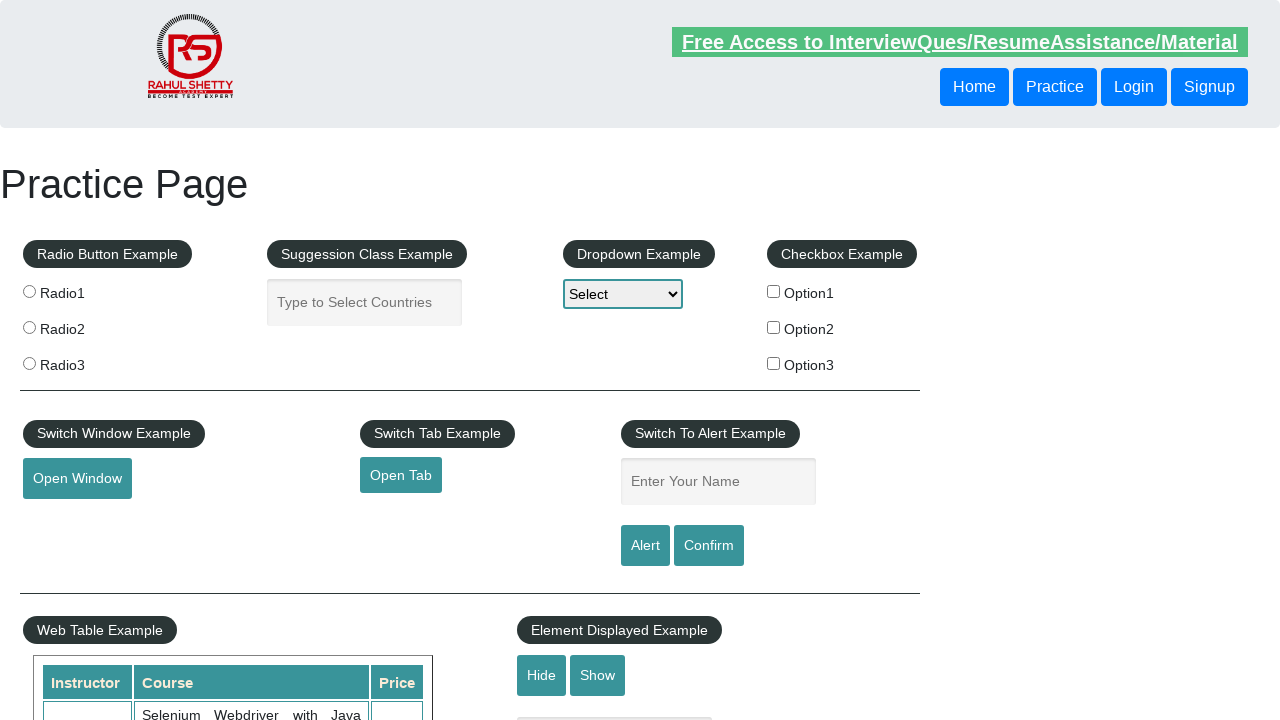